Clicks on YouTube social media icon to open a new window, switches to it to verify the title, then closes the child window

Starting URL: http://demo.automationtesting.in/Register.html

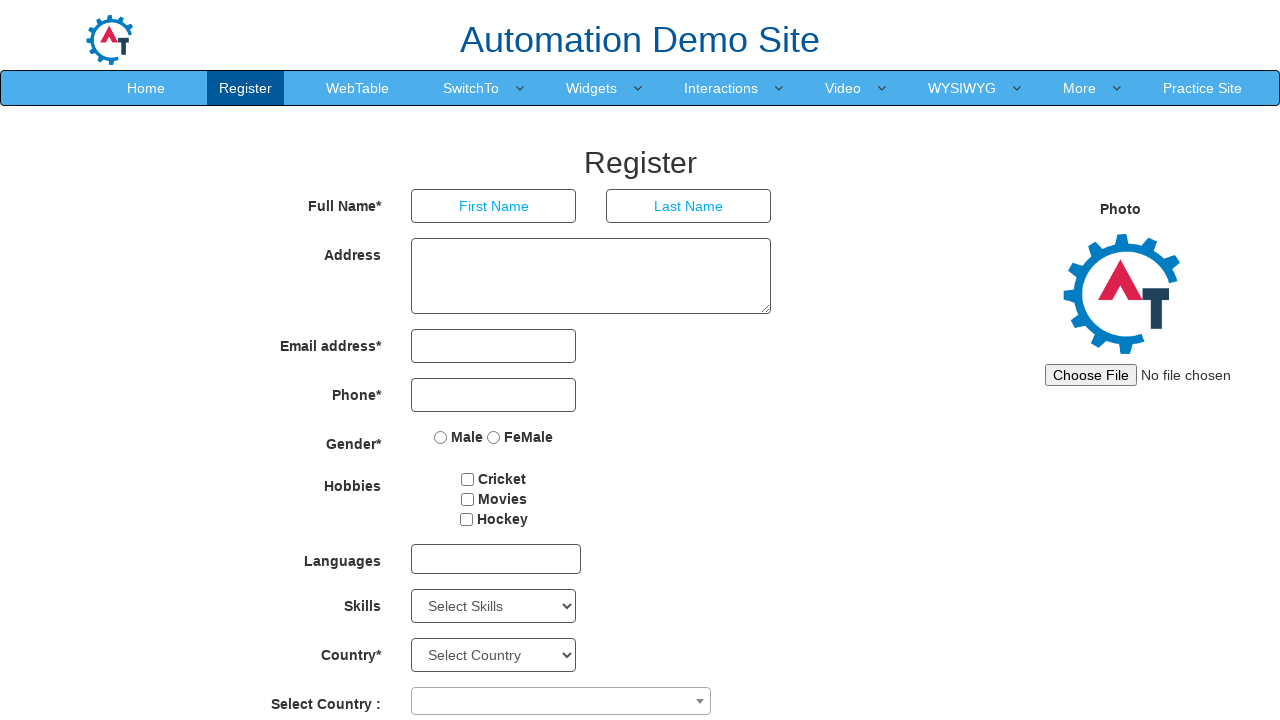

Clicked YouTube social media icon to open new window at (986, 685) on span.fa.fa-youtube-square
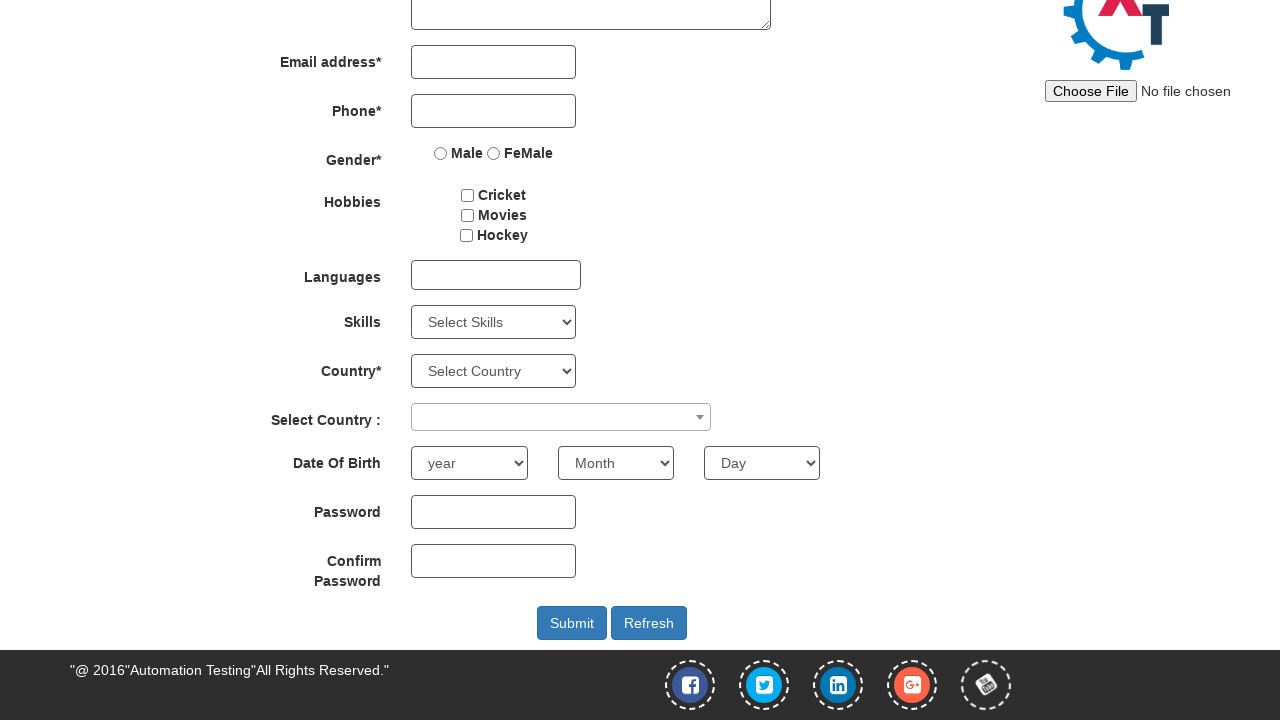

New window/tab opened and captured
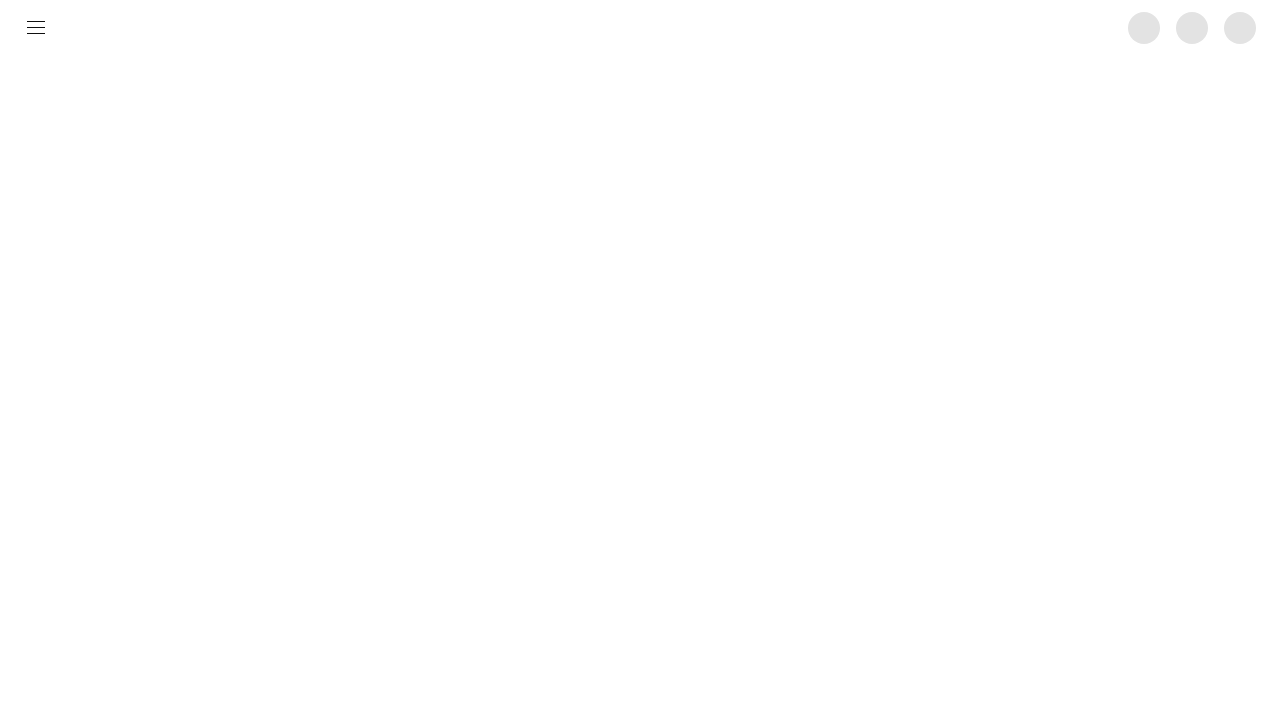

Retrieved child window title: <bound method Page.title of <Page url='https://www.youtube.com/channel/UCmQRa3pWM9zsB474URz8ESg'>>
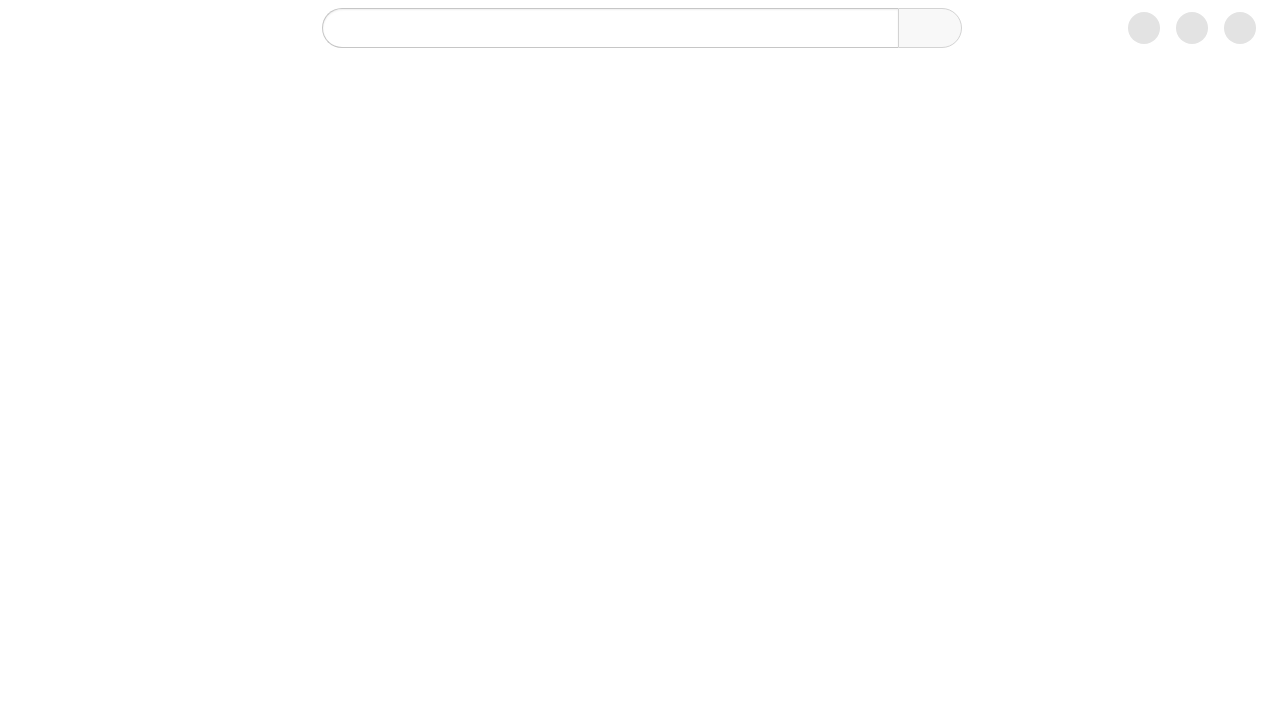

Closed child window/tab
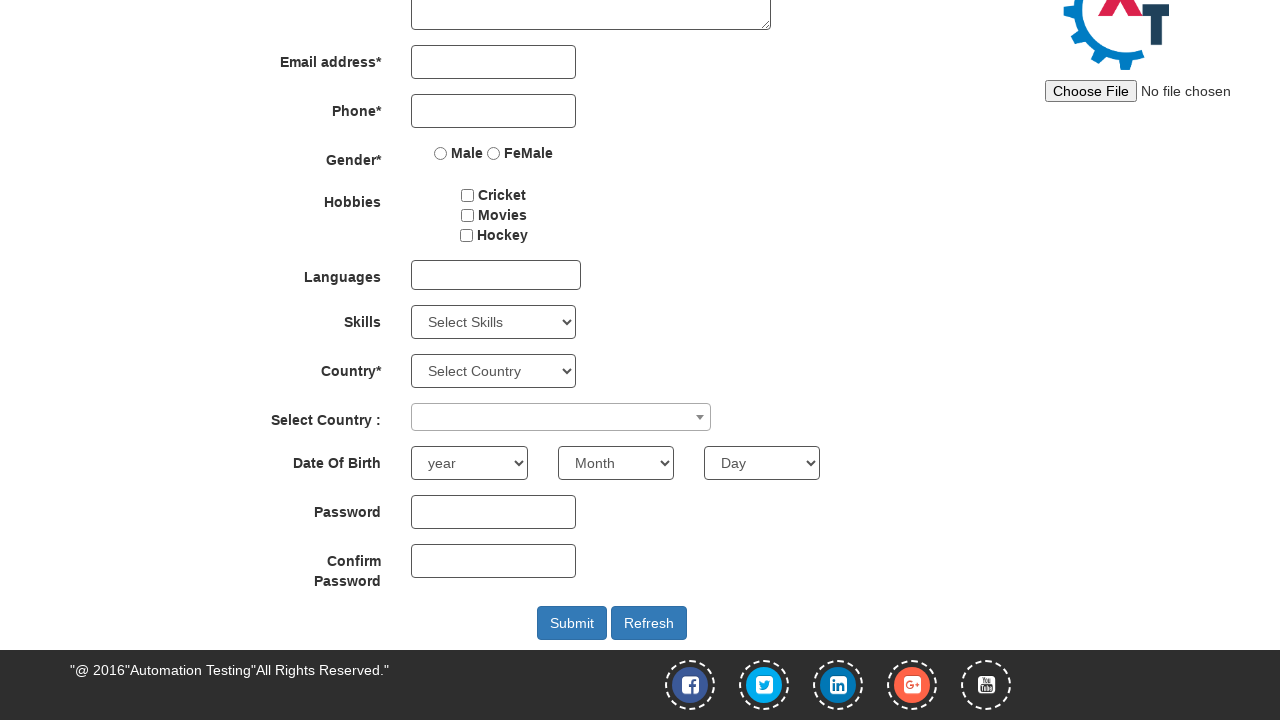

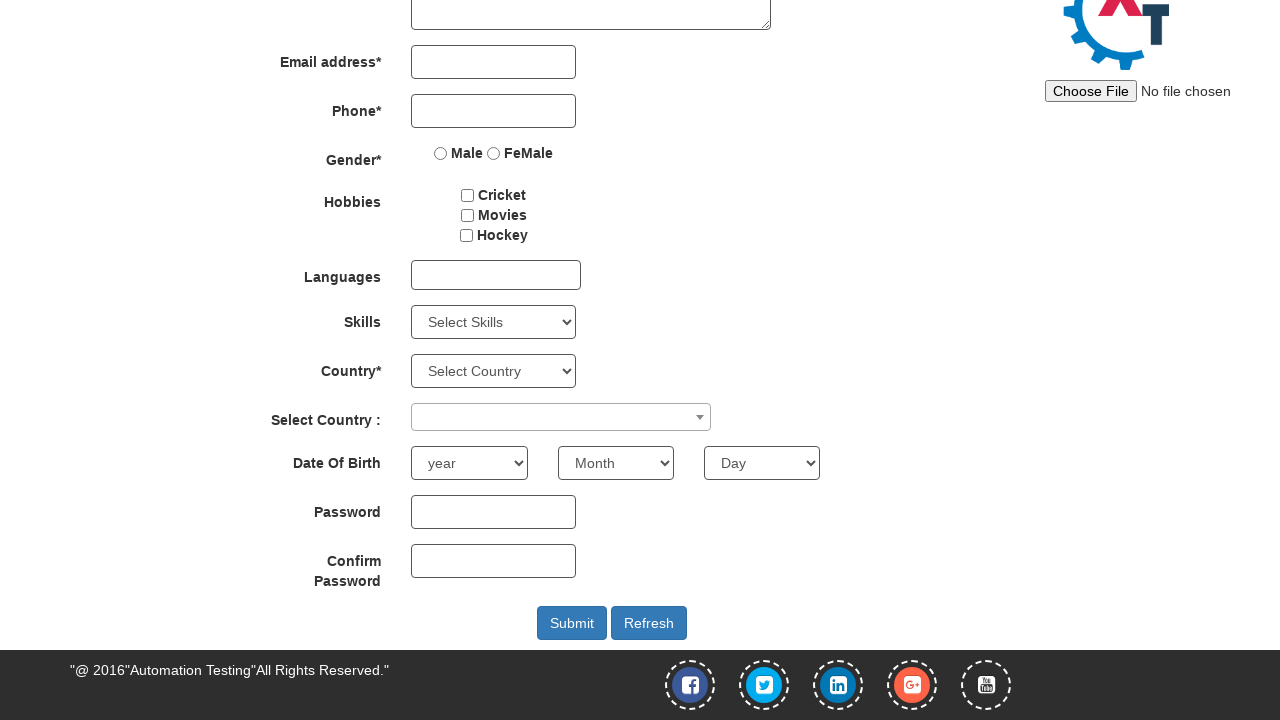